Tests that a todo item is removed when edited to an empty string

Starting URL: https://demo.playwright.dev/todomvc

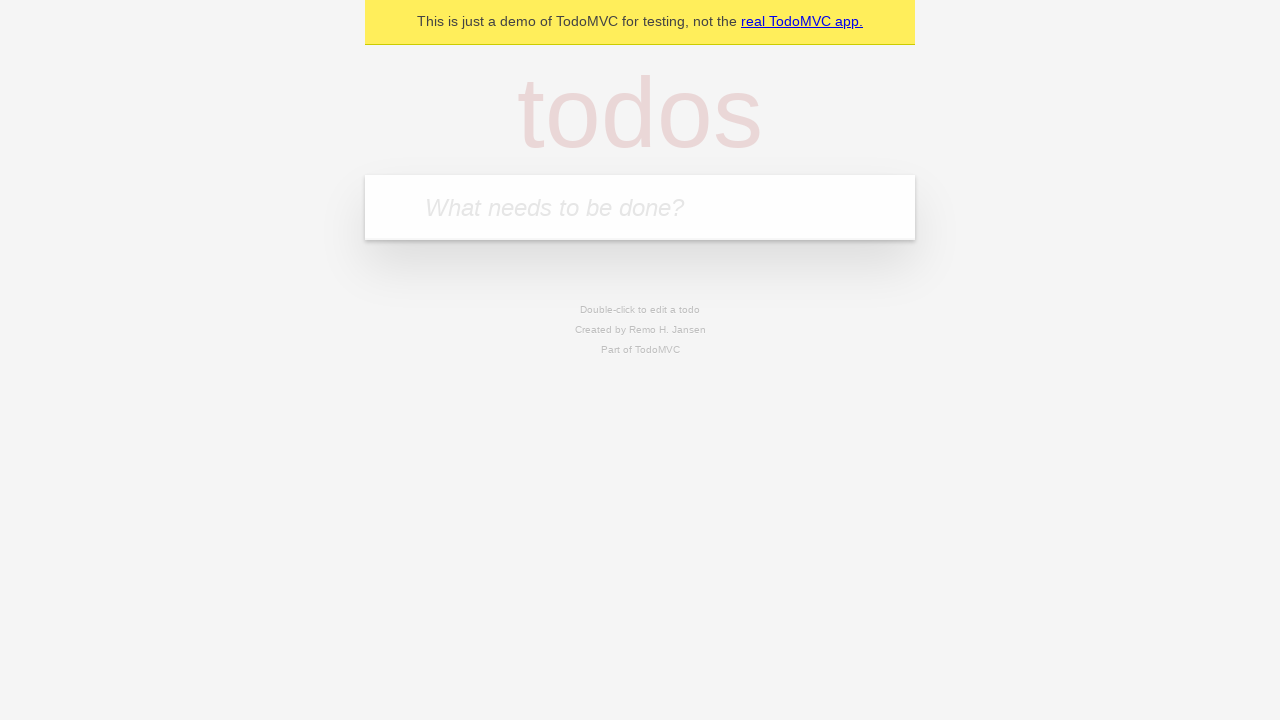

Filled todo input with 'buy some cheese' on internal:attr=[placeholder="What needs to be done?"i]
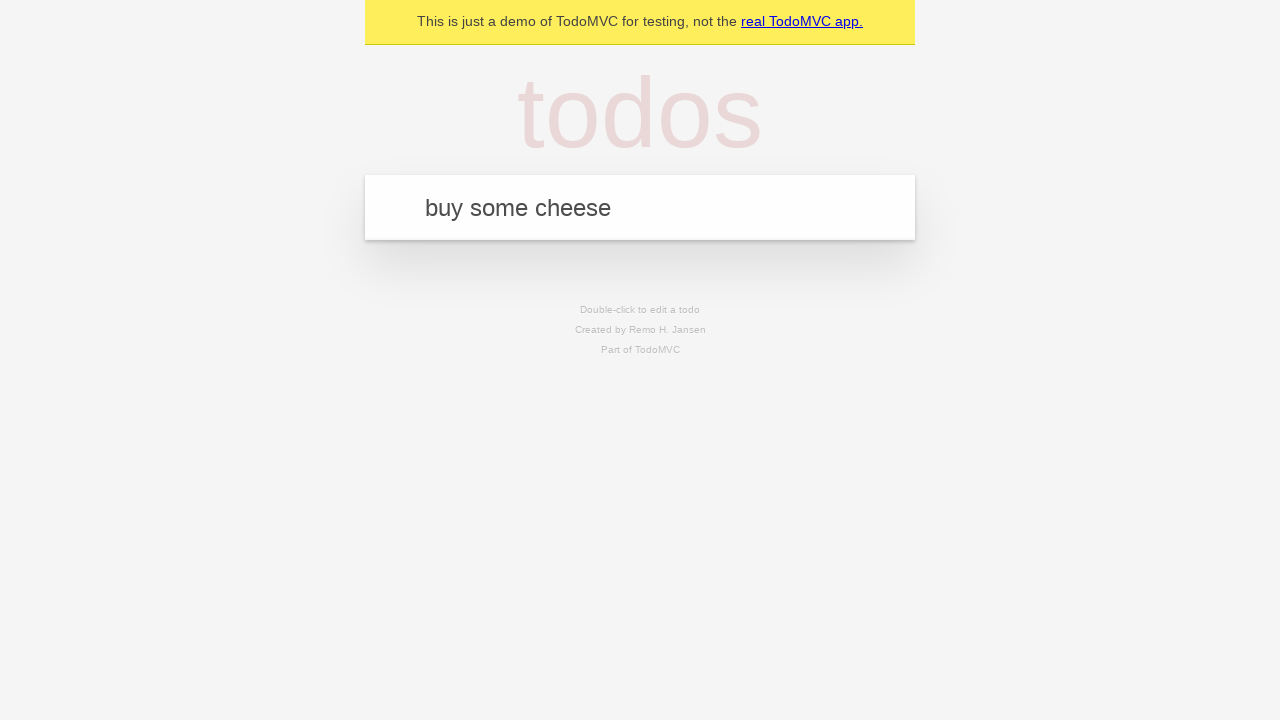

Pressed Enter to create first todo item on internal:attr=[placeholder="What needs to be done?"i]
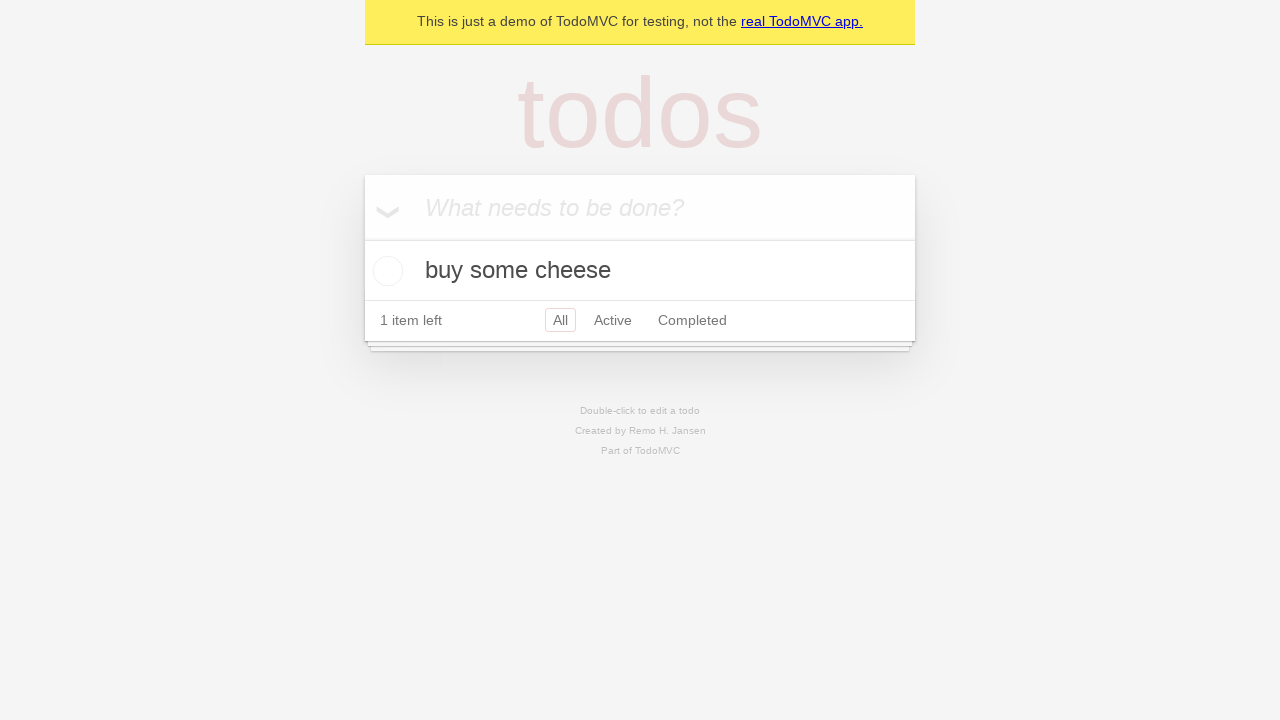

Filled todo input with 'feed the cat' on internal:attr=[placeholder="What needs to be done?"i]
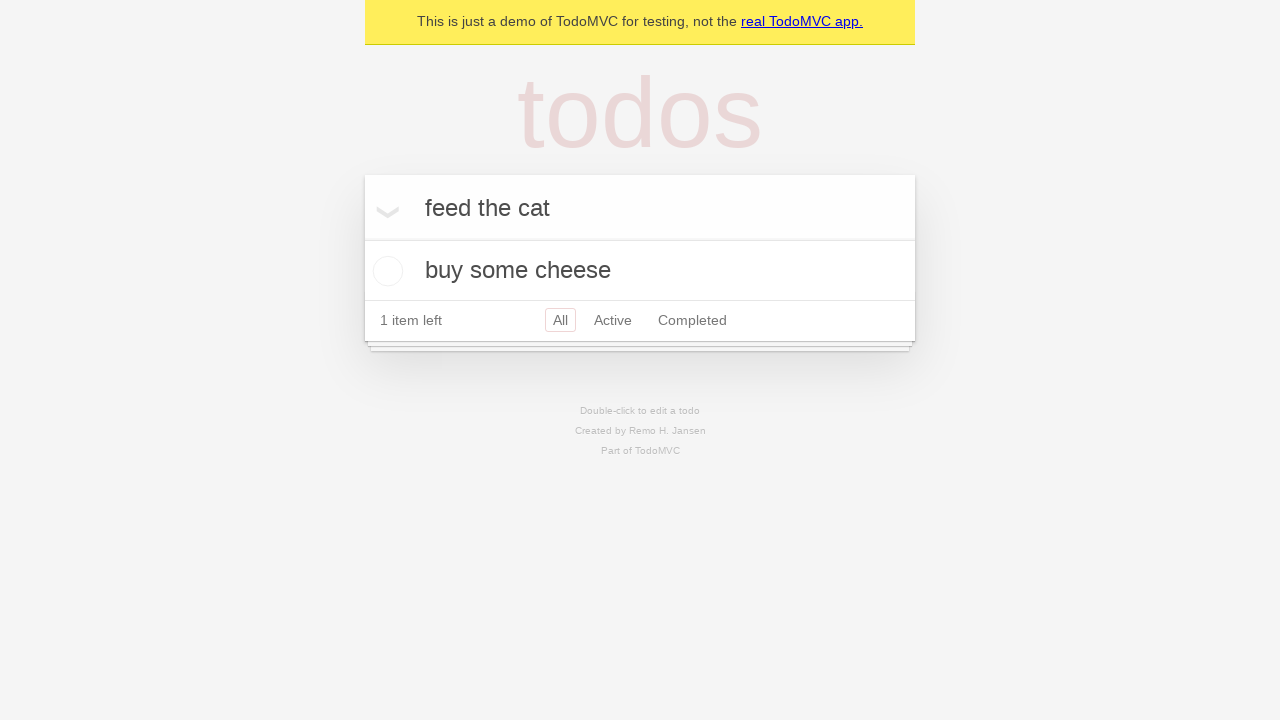

Pressed Enter to create second todo item on internal:attr=[placeholder="What needs to be done?"i]
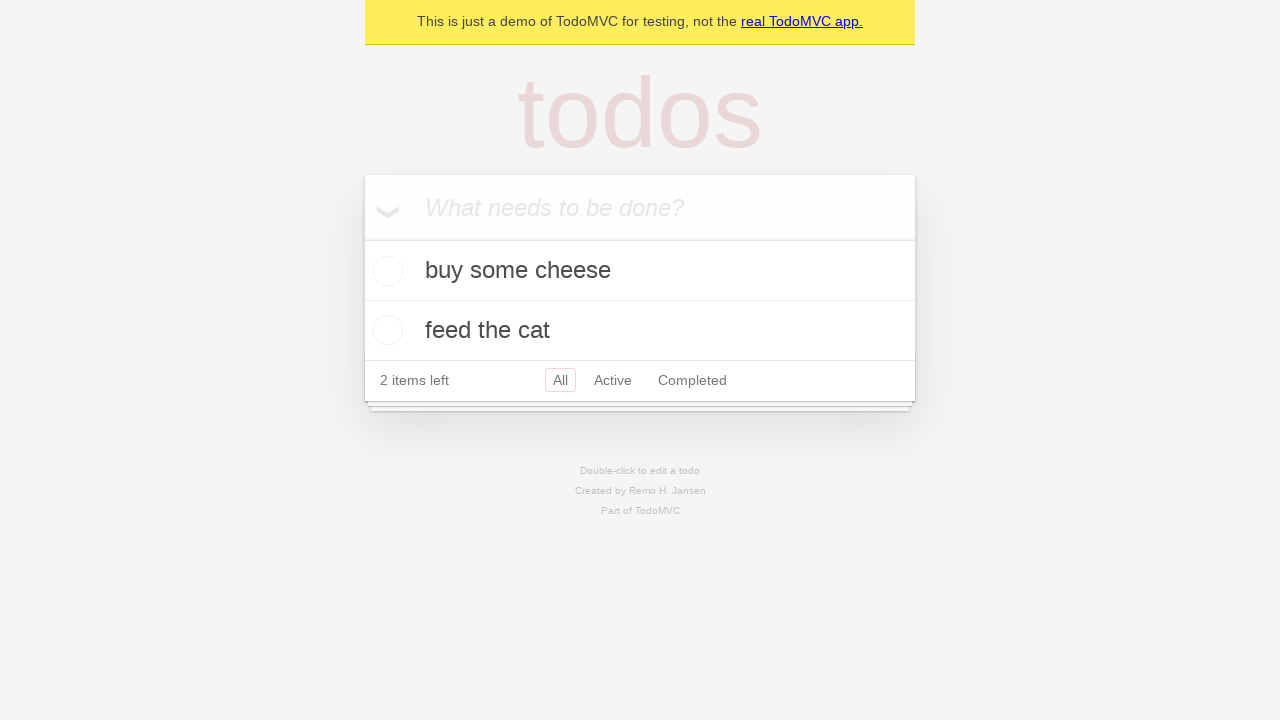

Filled todo input with 'book a doctors appointment' on internal:attr=[placeholder="What needs to be done?"i]
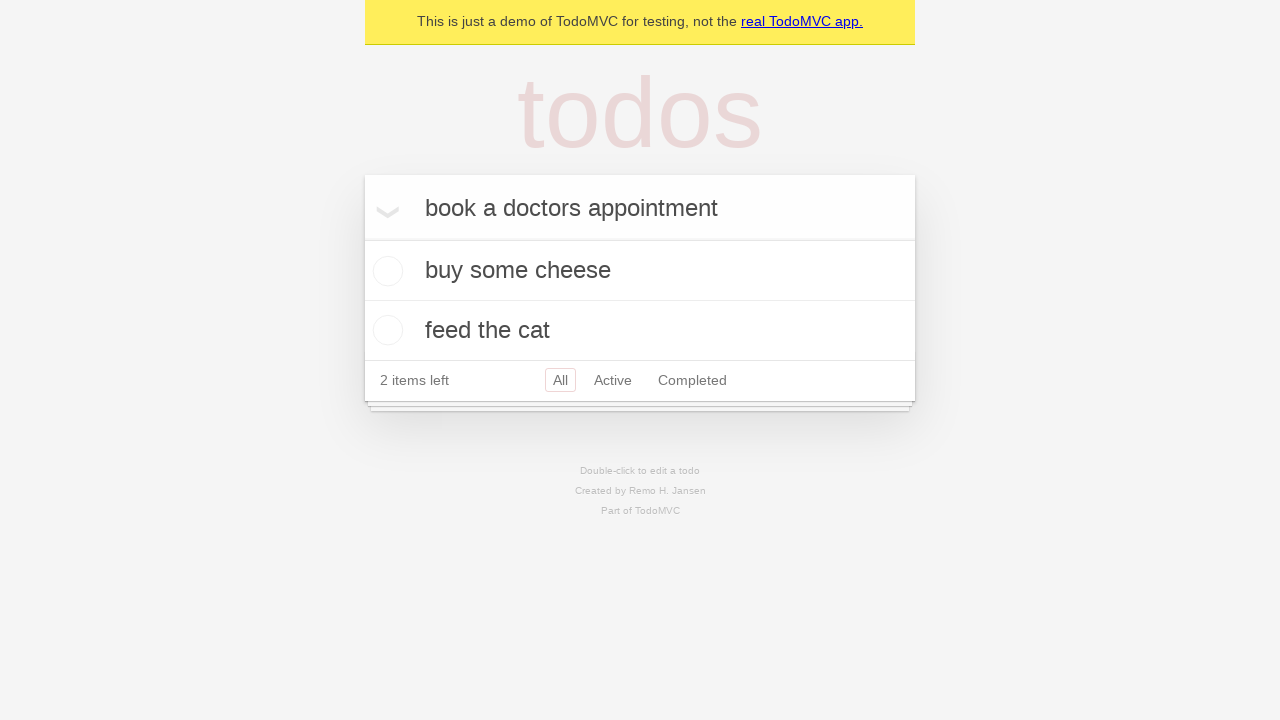

Pressed Enter to create third todo item on internal:attr=[placeholder="What needs to be done?"i]
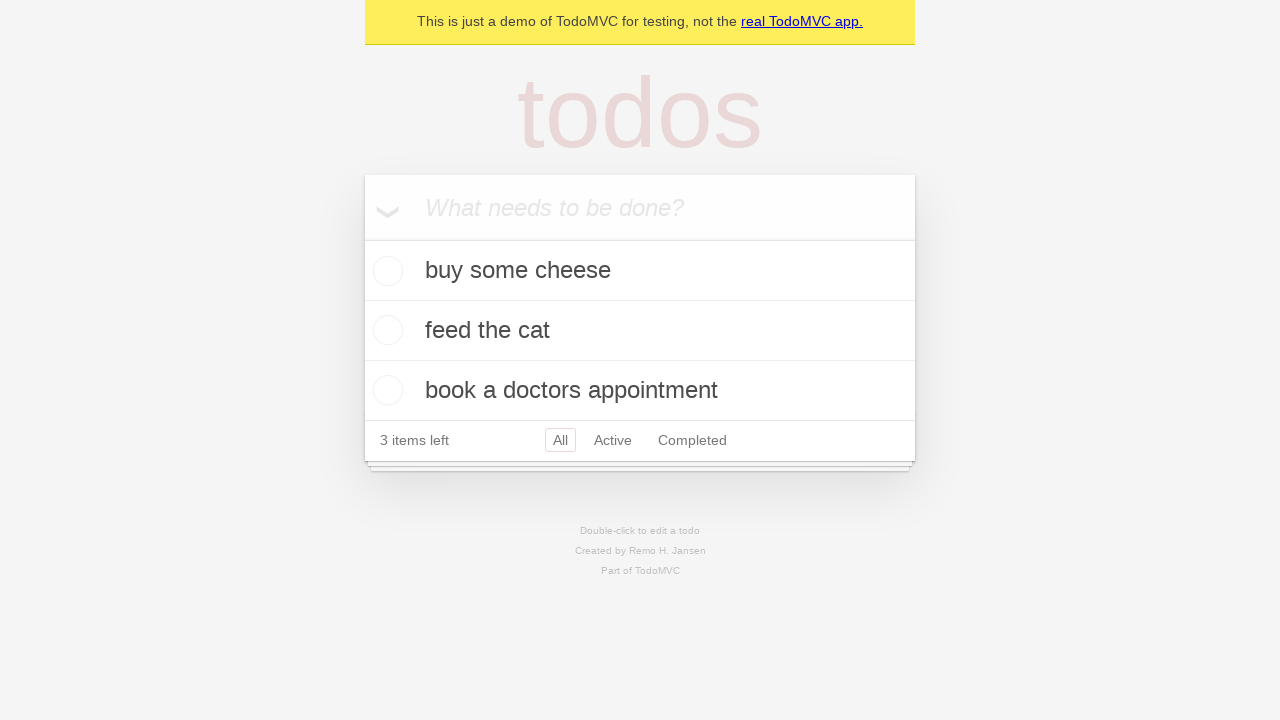

Double-clicked second todo item to enter edit mode at (640, 331) on internal:testid=[data-testid="todo-item"s] >> nth=1
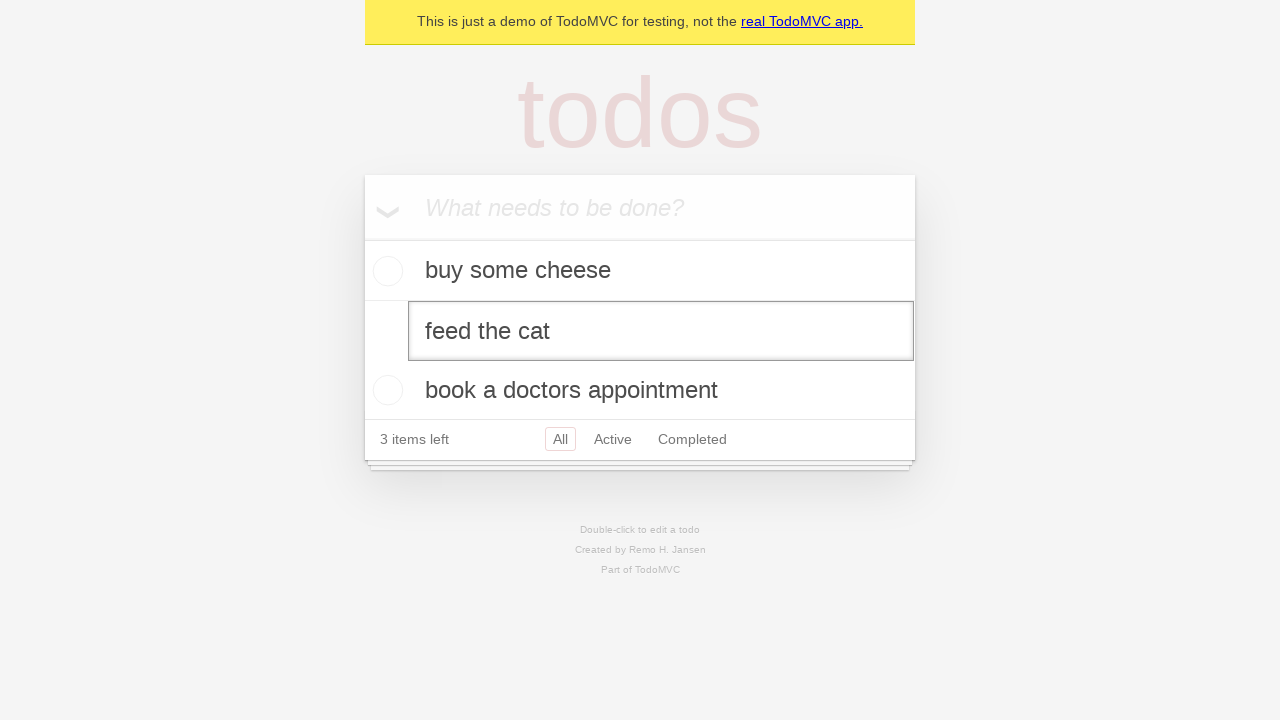

Cleared the edit textbox to empty string on internal:testid=[data-testid="todo-item"s] >> nth=1 >> internal:role=textbox[nam
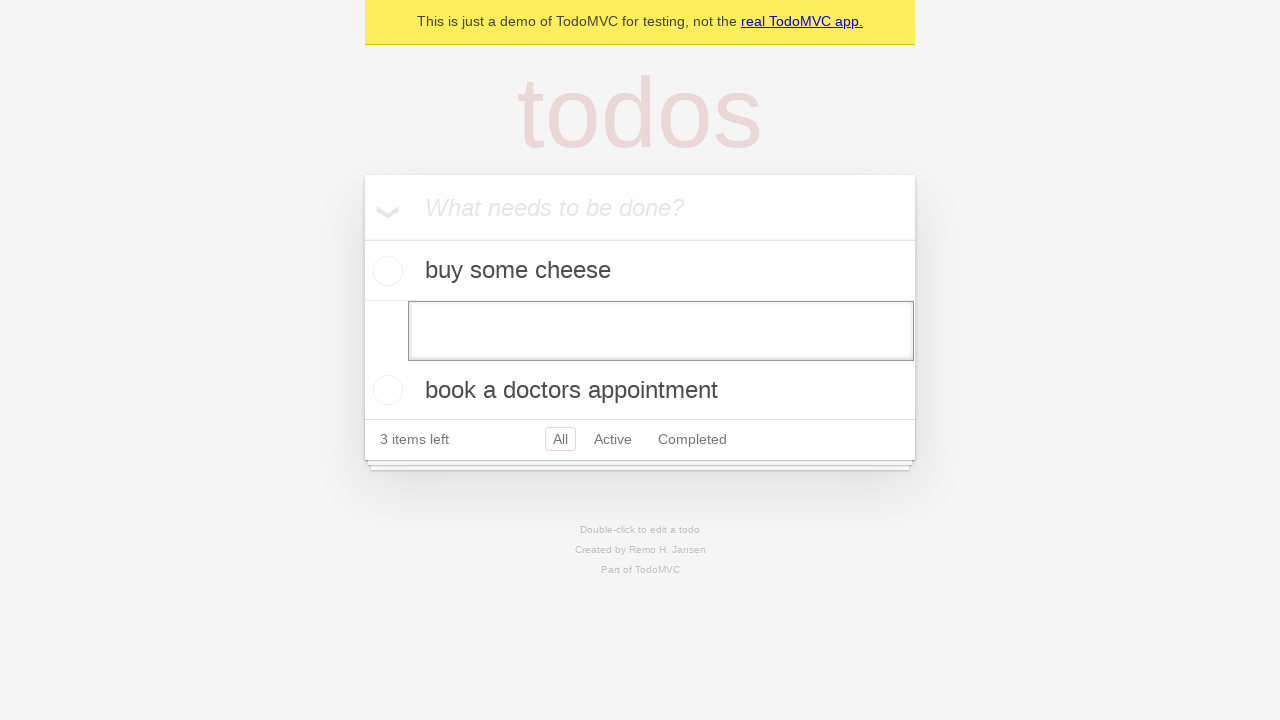

Pressed Enter to submit empty text, removing the todo item on internal:testid=[data-testid="todo-item"s] >> nth=1 >> internal:role=textbox[nam
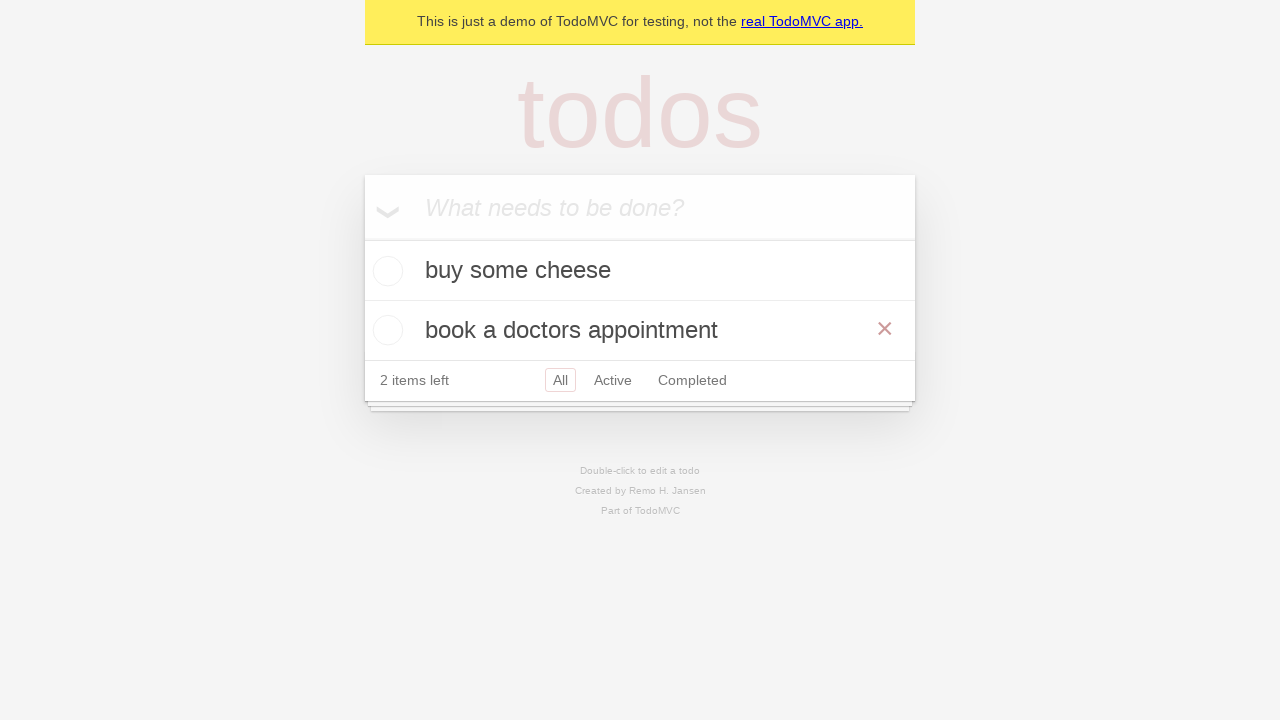

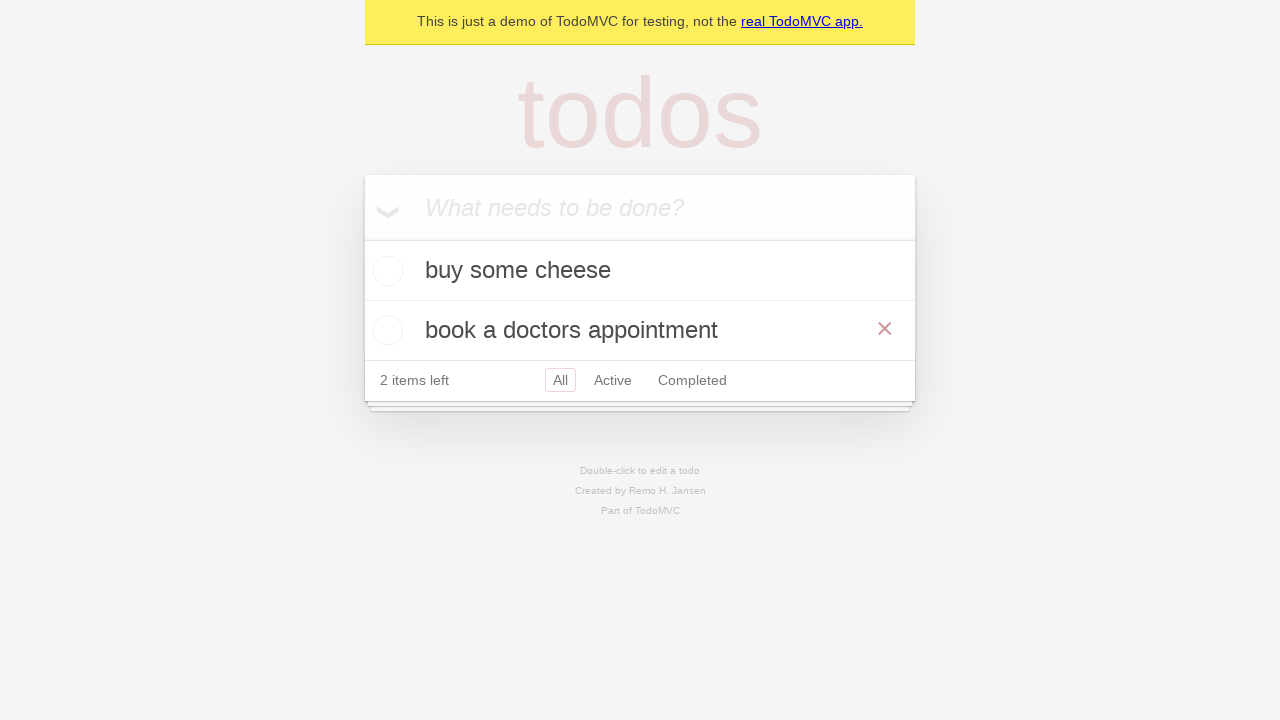